Validates the GraphQL testing page by checking page content, Docker instructions, external links, images, navigation elements, and responsive design across multiple viewport sizes.

Starting URL: https://qa-practice.netlify.app/graphql-testing

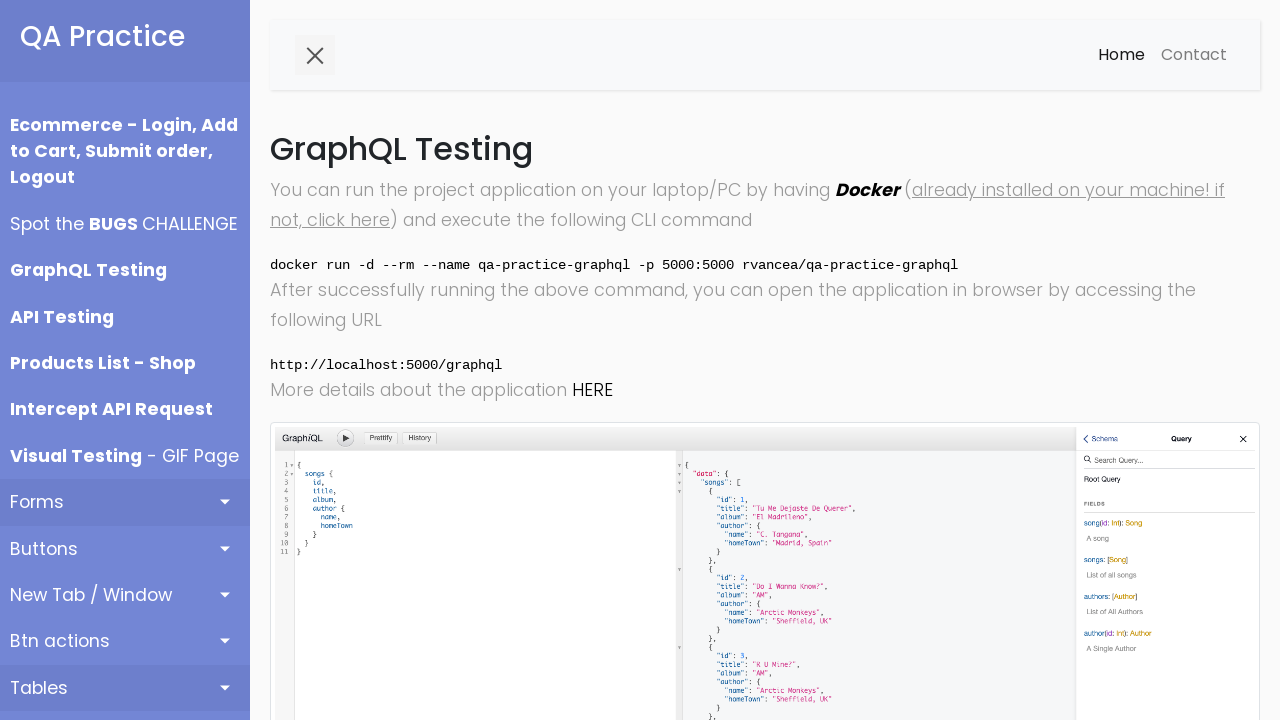

Waited for GraphQL Testing heading to load
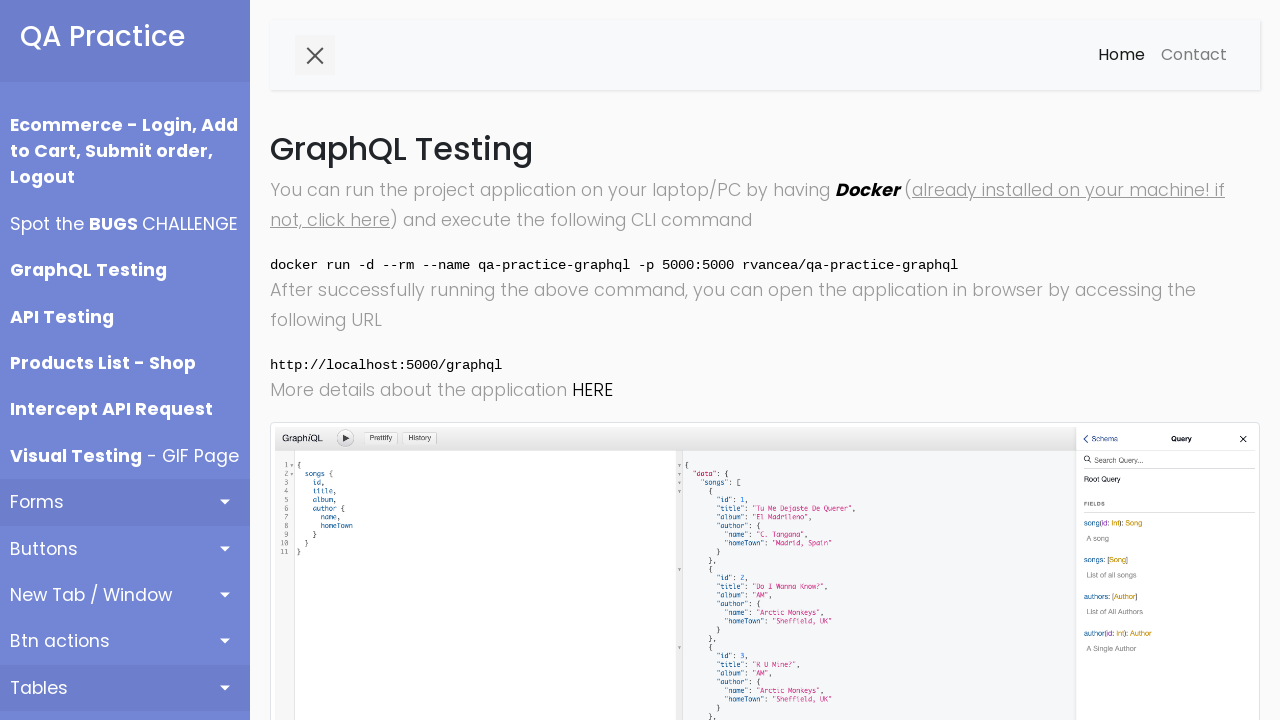

Verified URL contains 'graphql-testing'
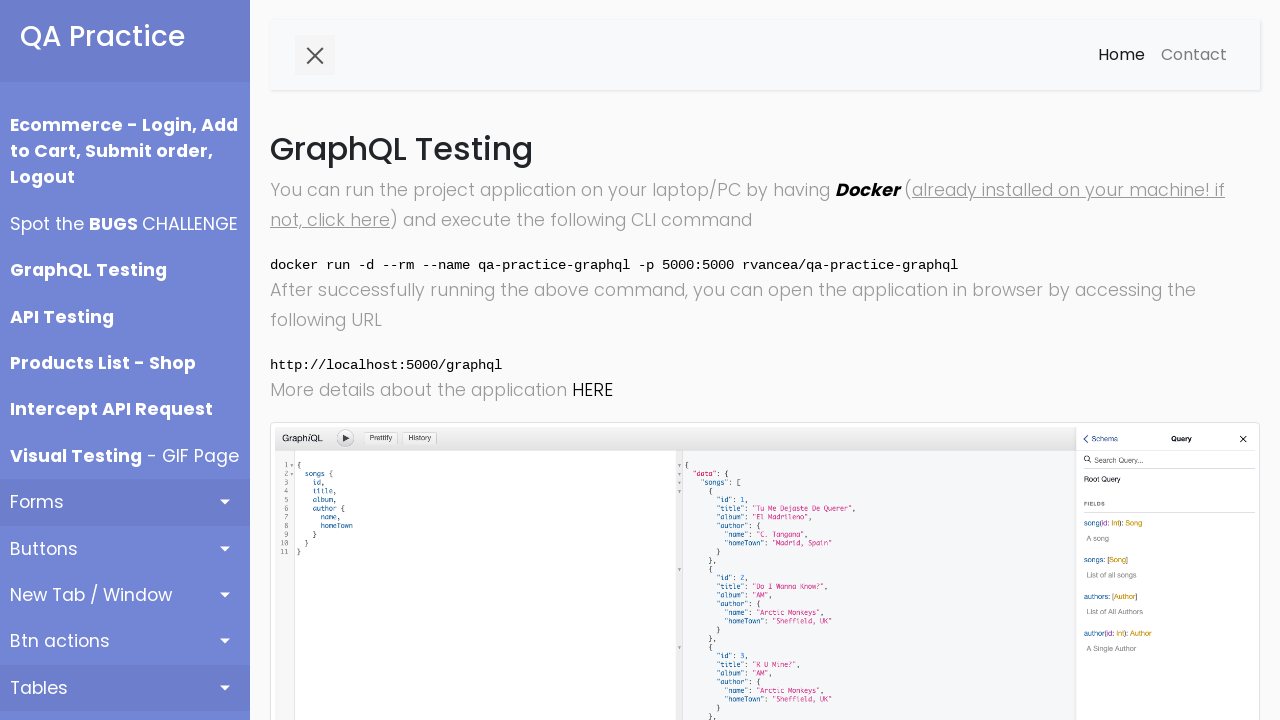

Verified page title contains 'QA Practice'
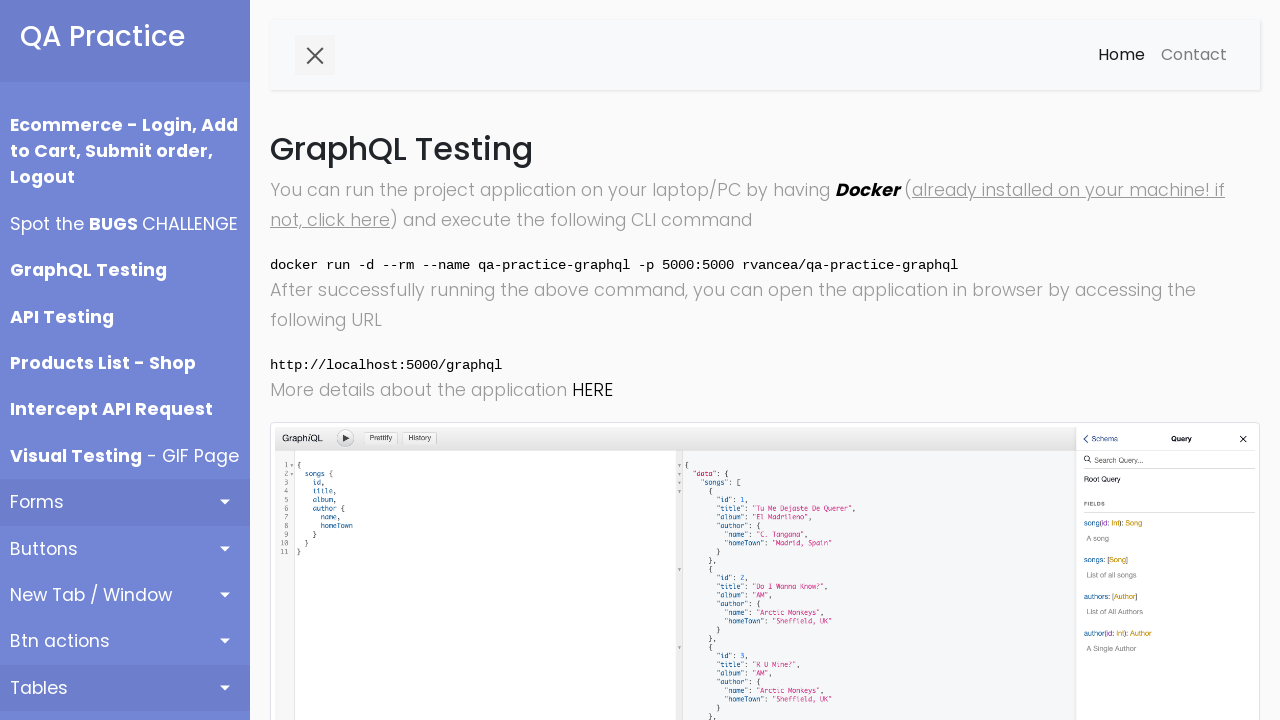

Found Docker instructions introduction text
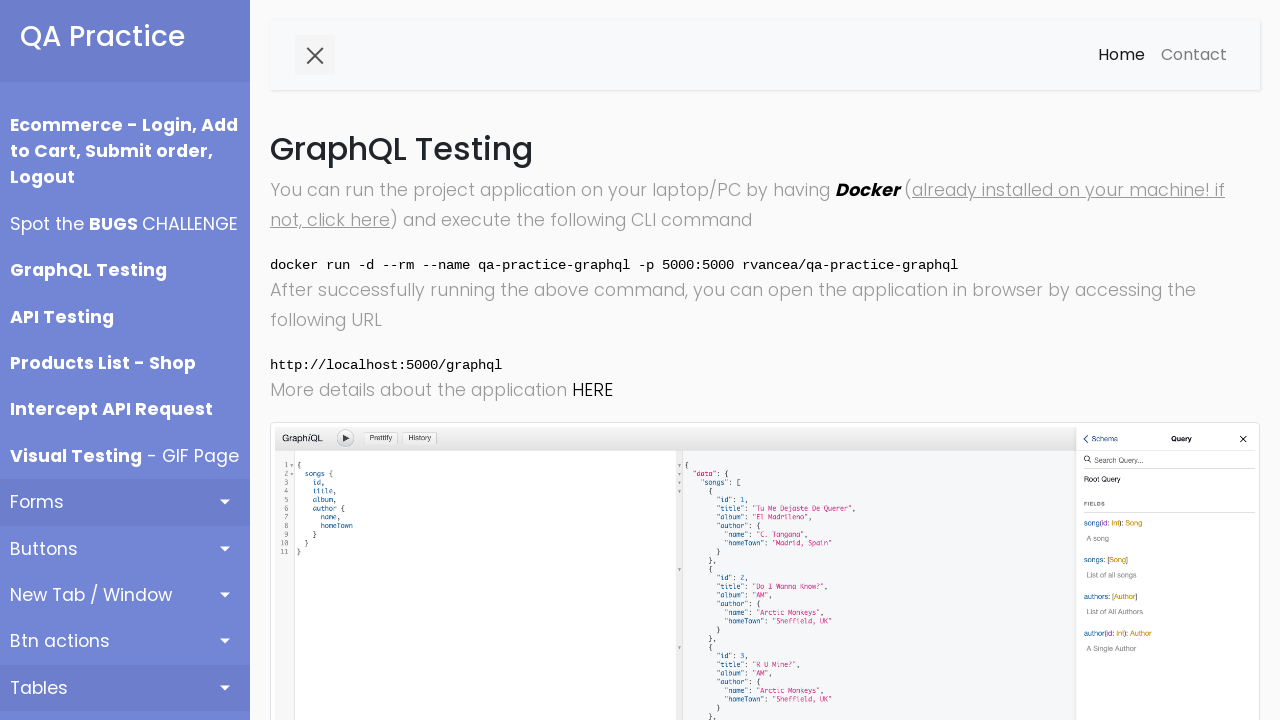

Found Docker installation requirement text
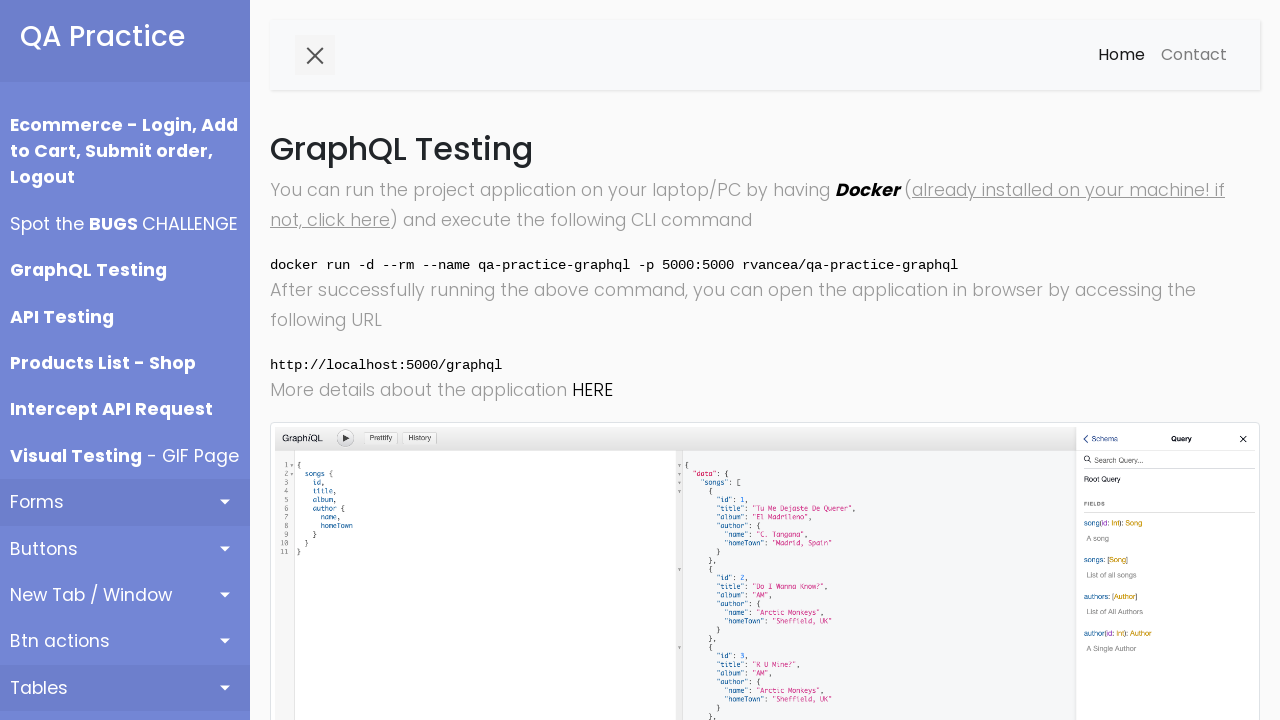

Found Docker run command in instructions
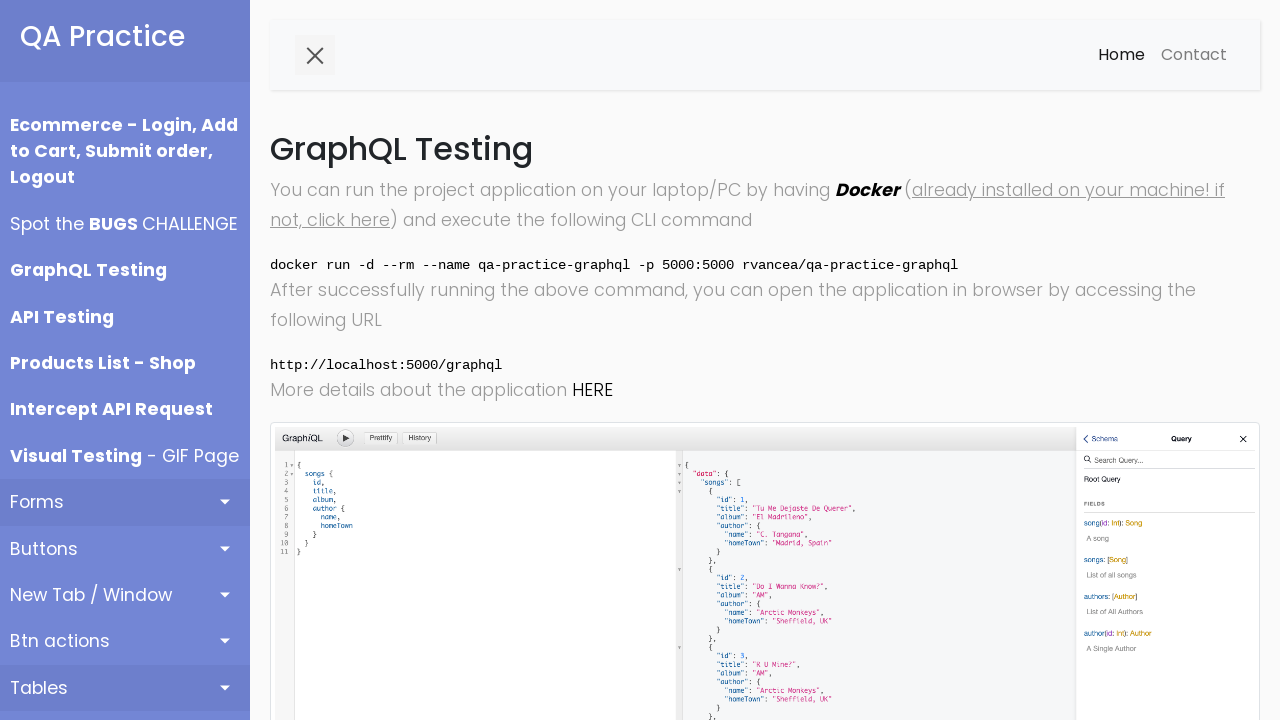

Found localhost GraphQL URL reference
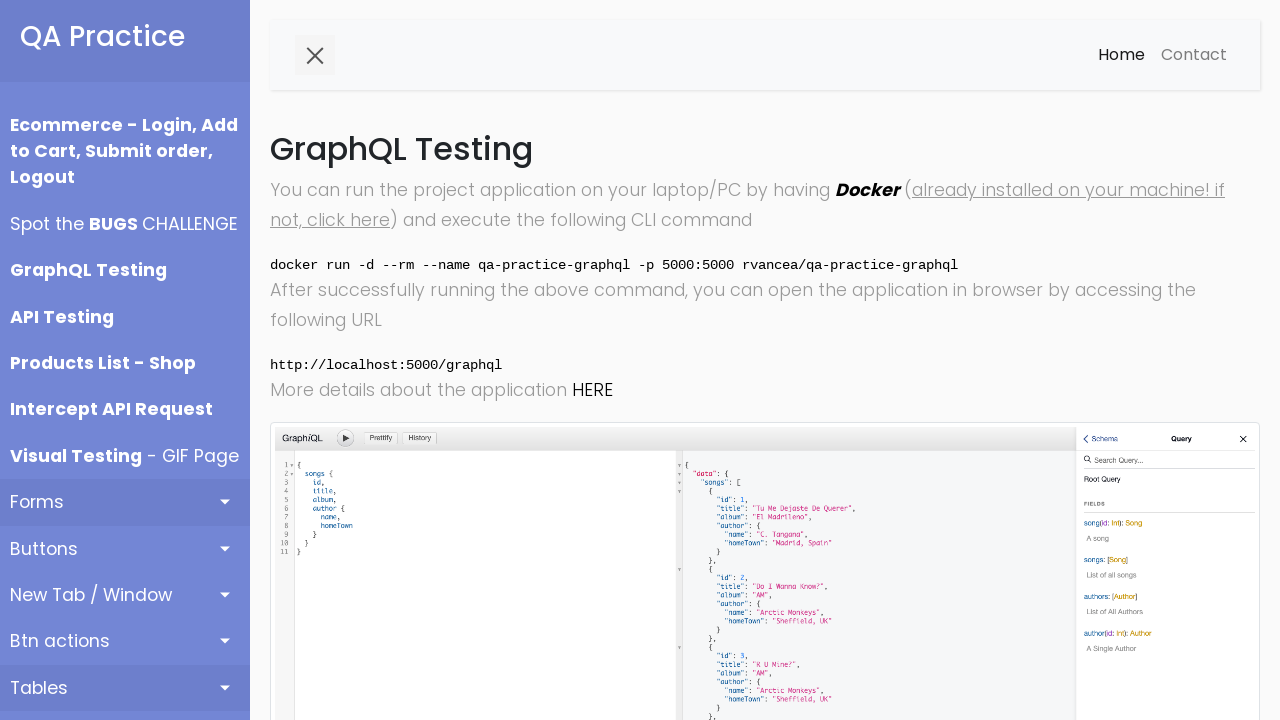

Found post-command instructions text
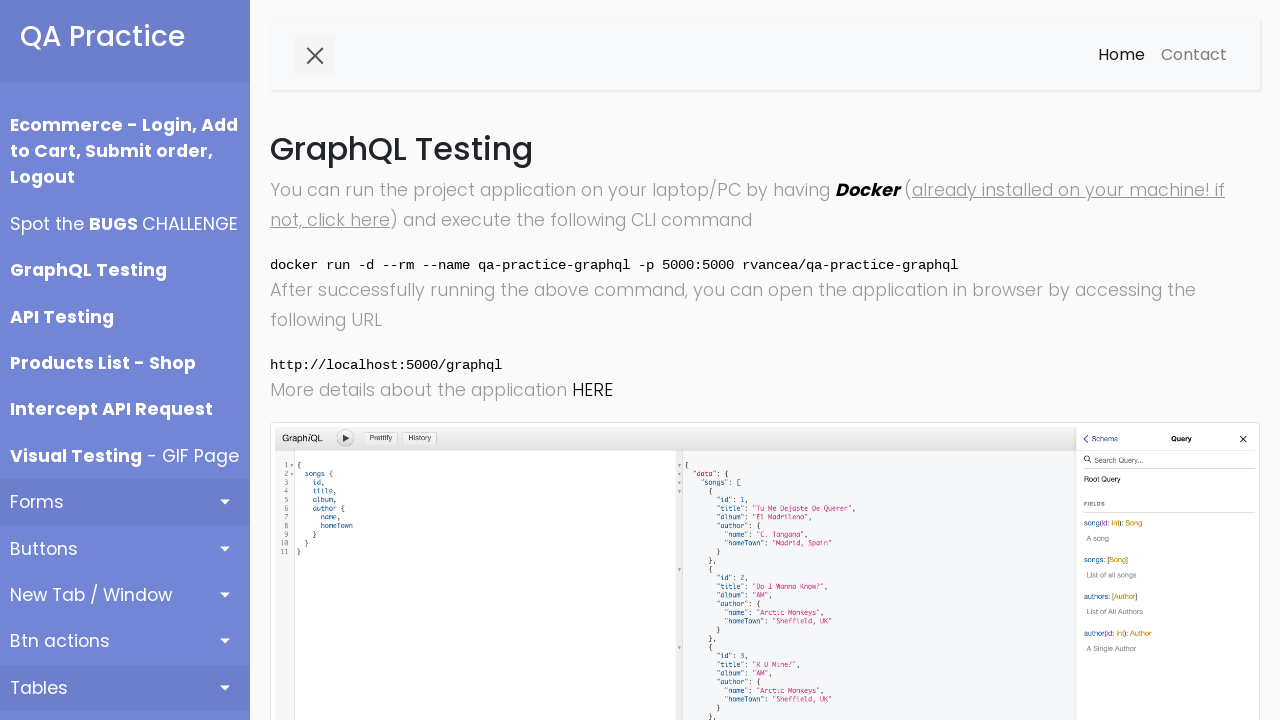

Verified Docker external link is present
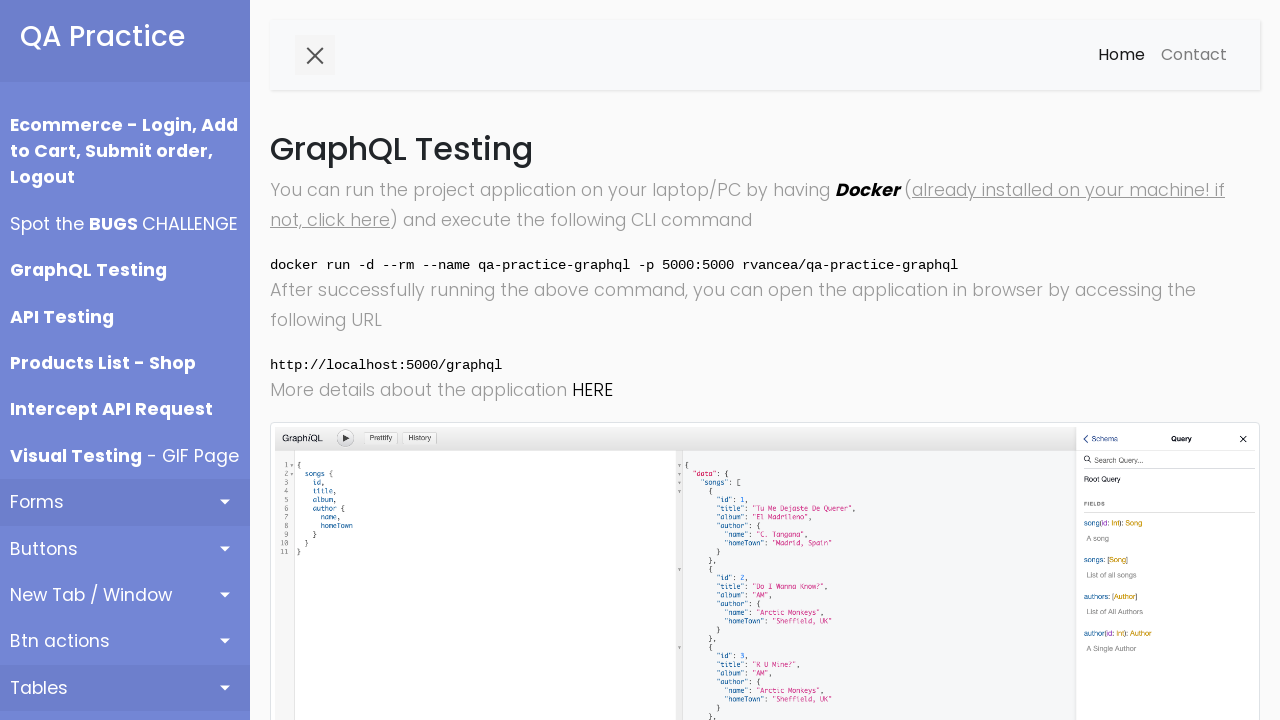

Verified Docker Hub external link is present
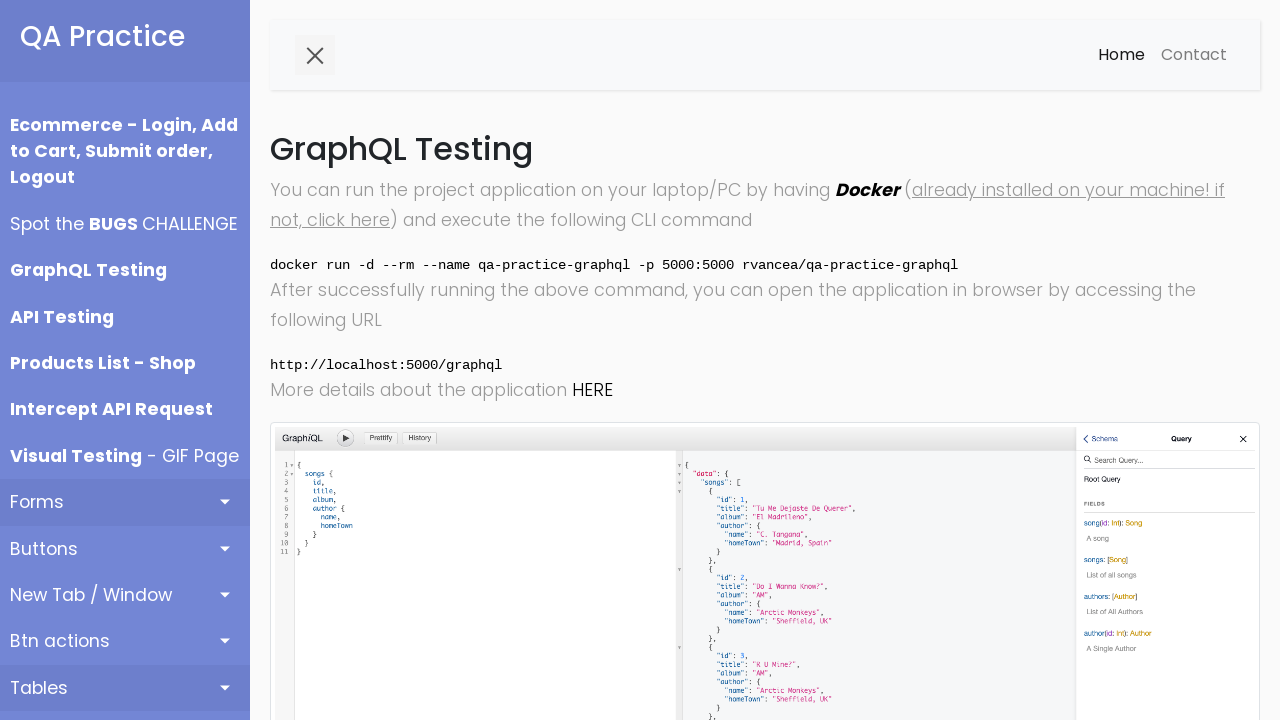

Verified GraphQL image is loaded
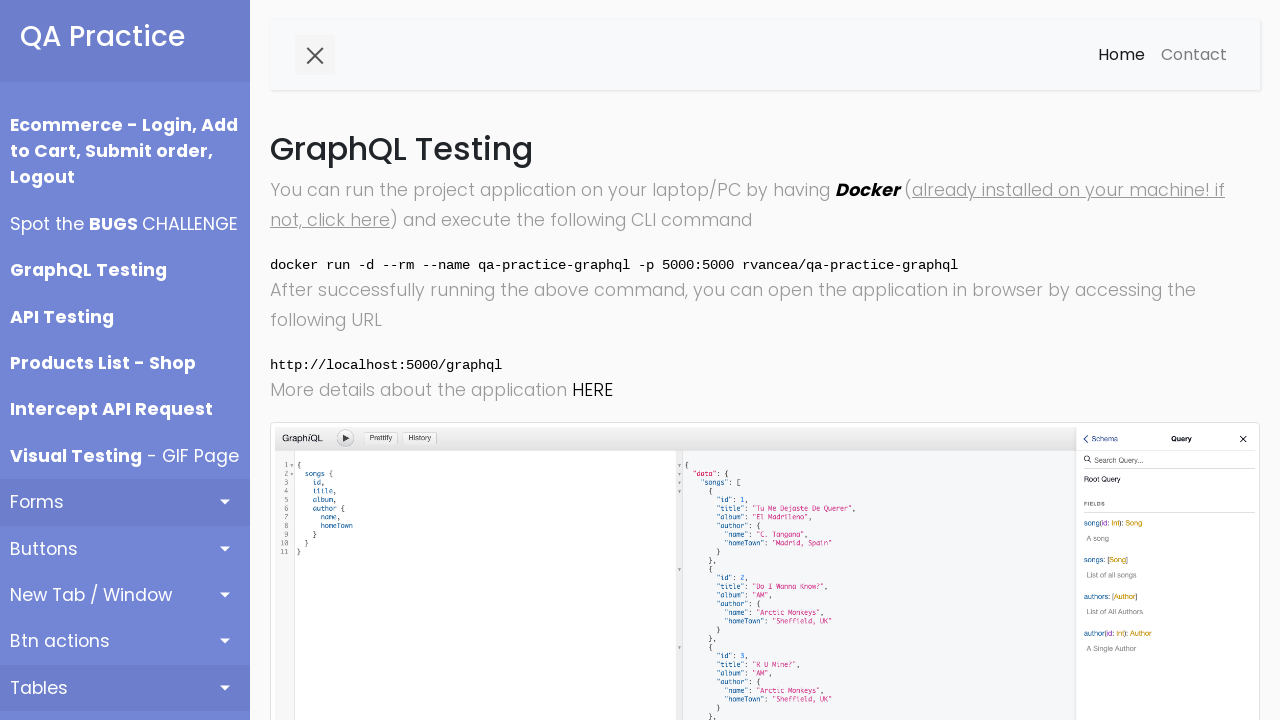

Found QA Practice navigation link
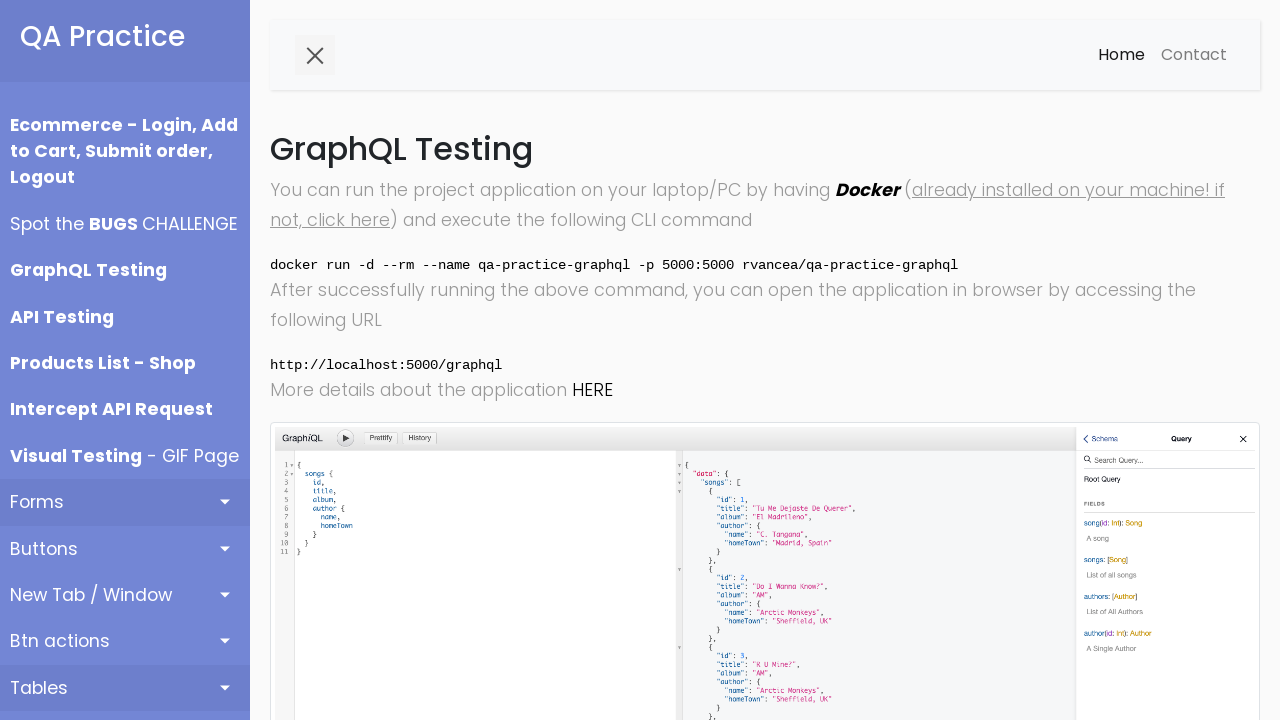

Found GraphQL Testing navigation link
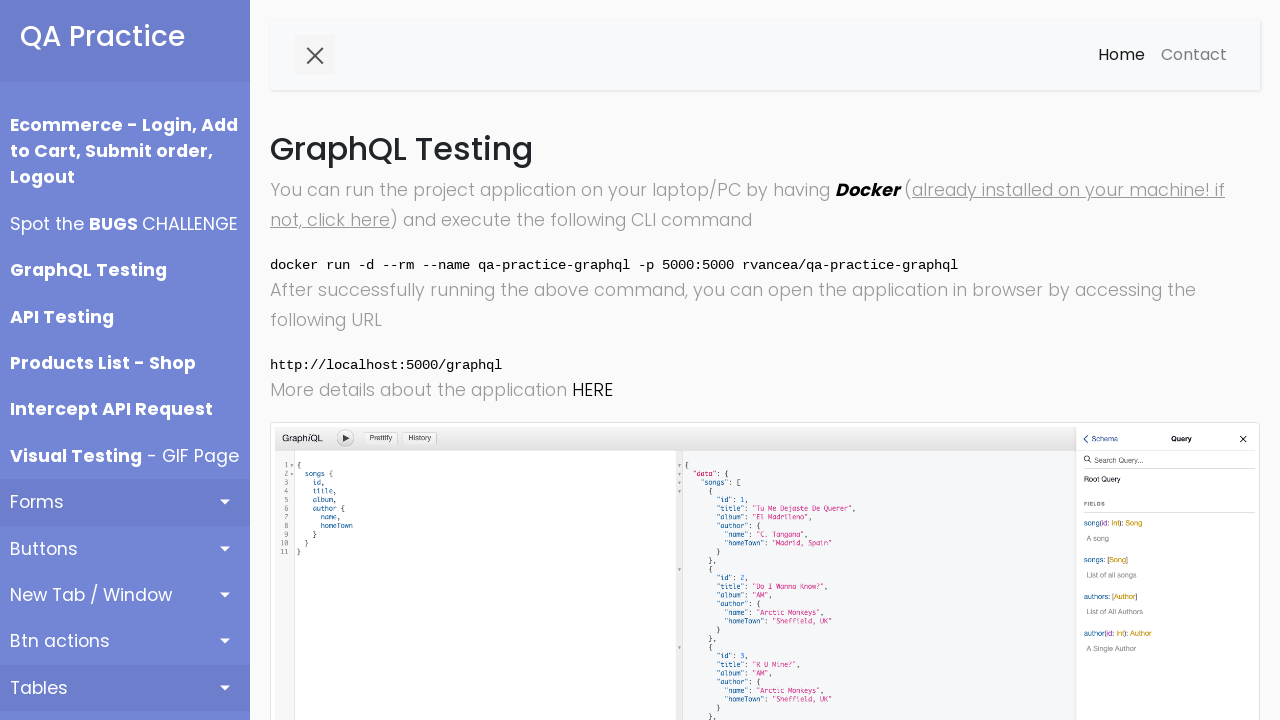

Set viewport to desktop size (1920x1080)
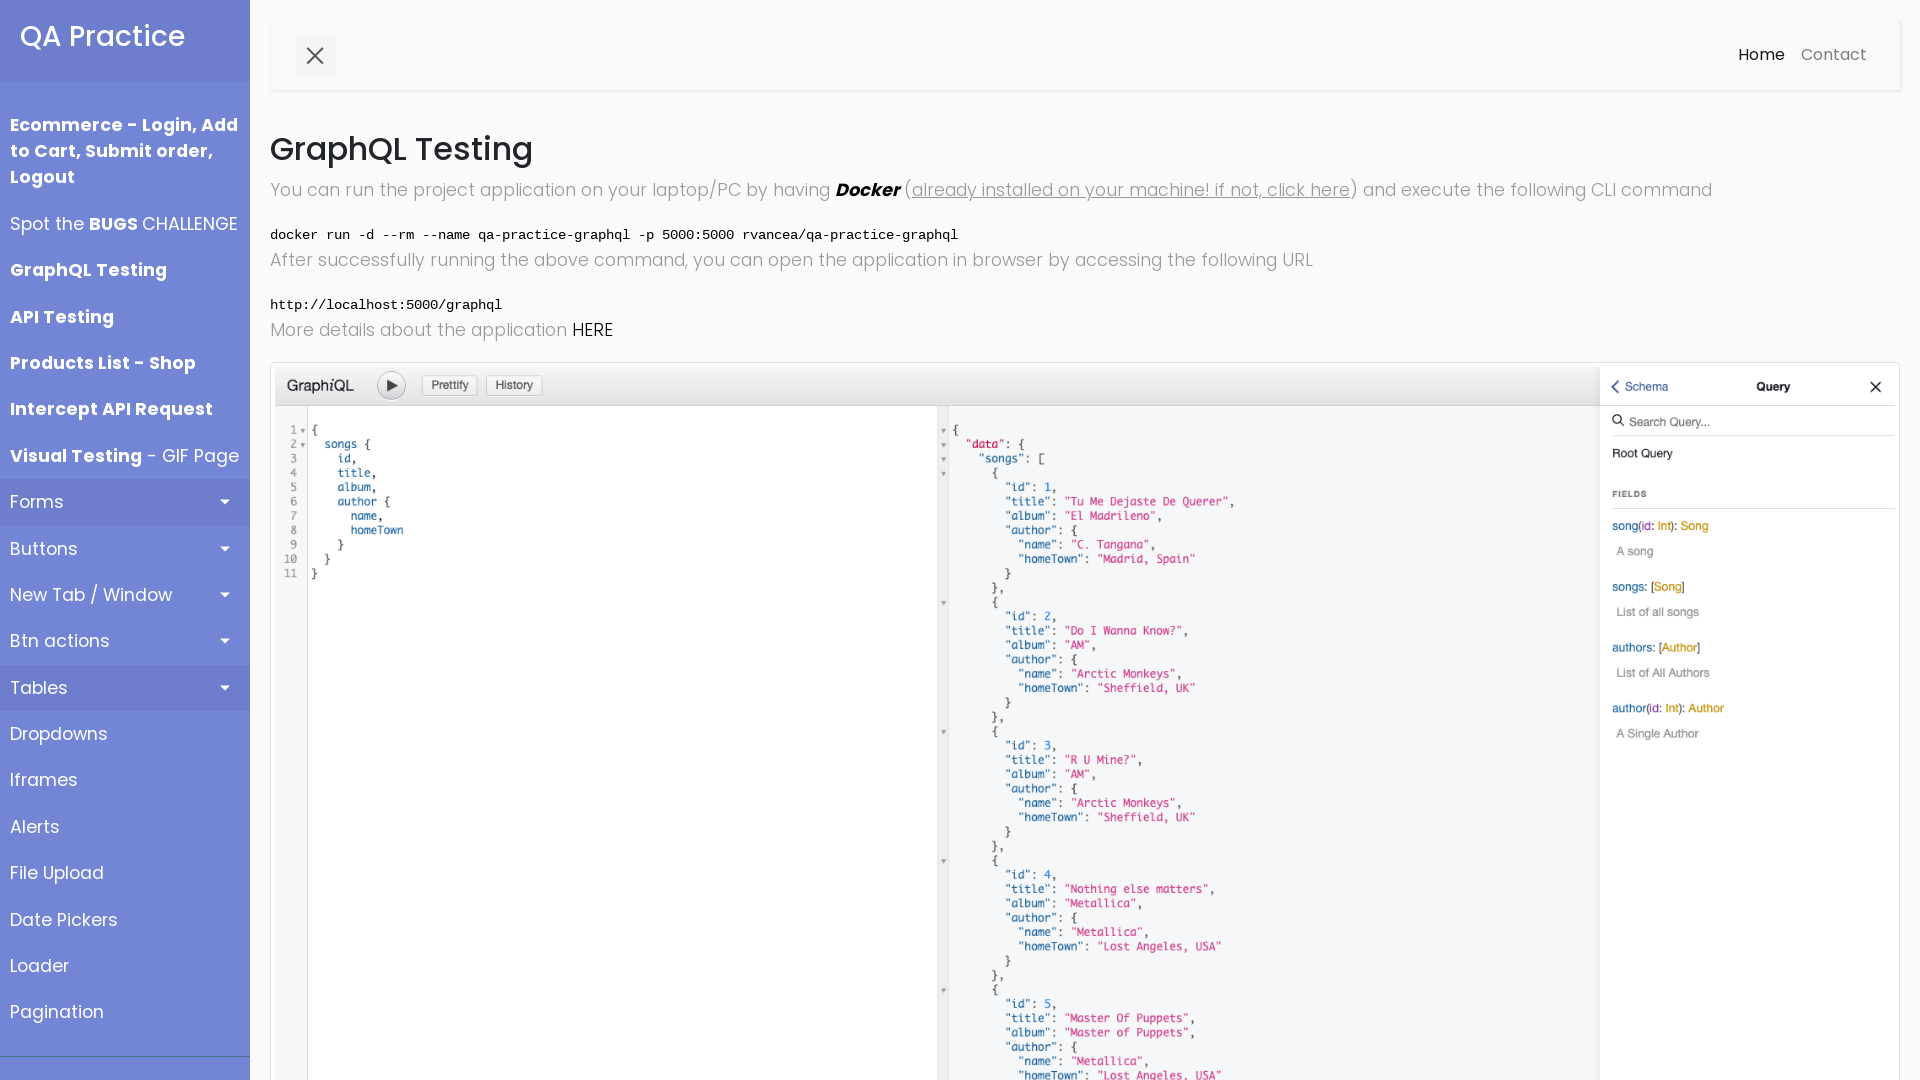

Verified GraphQL Testing heading visible at desktop viewport
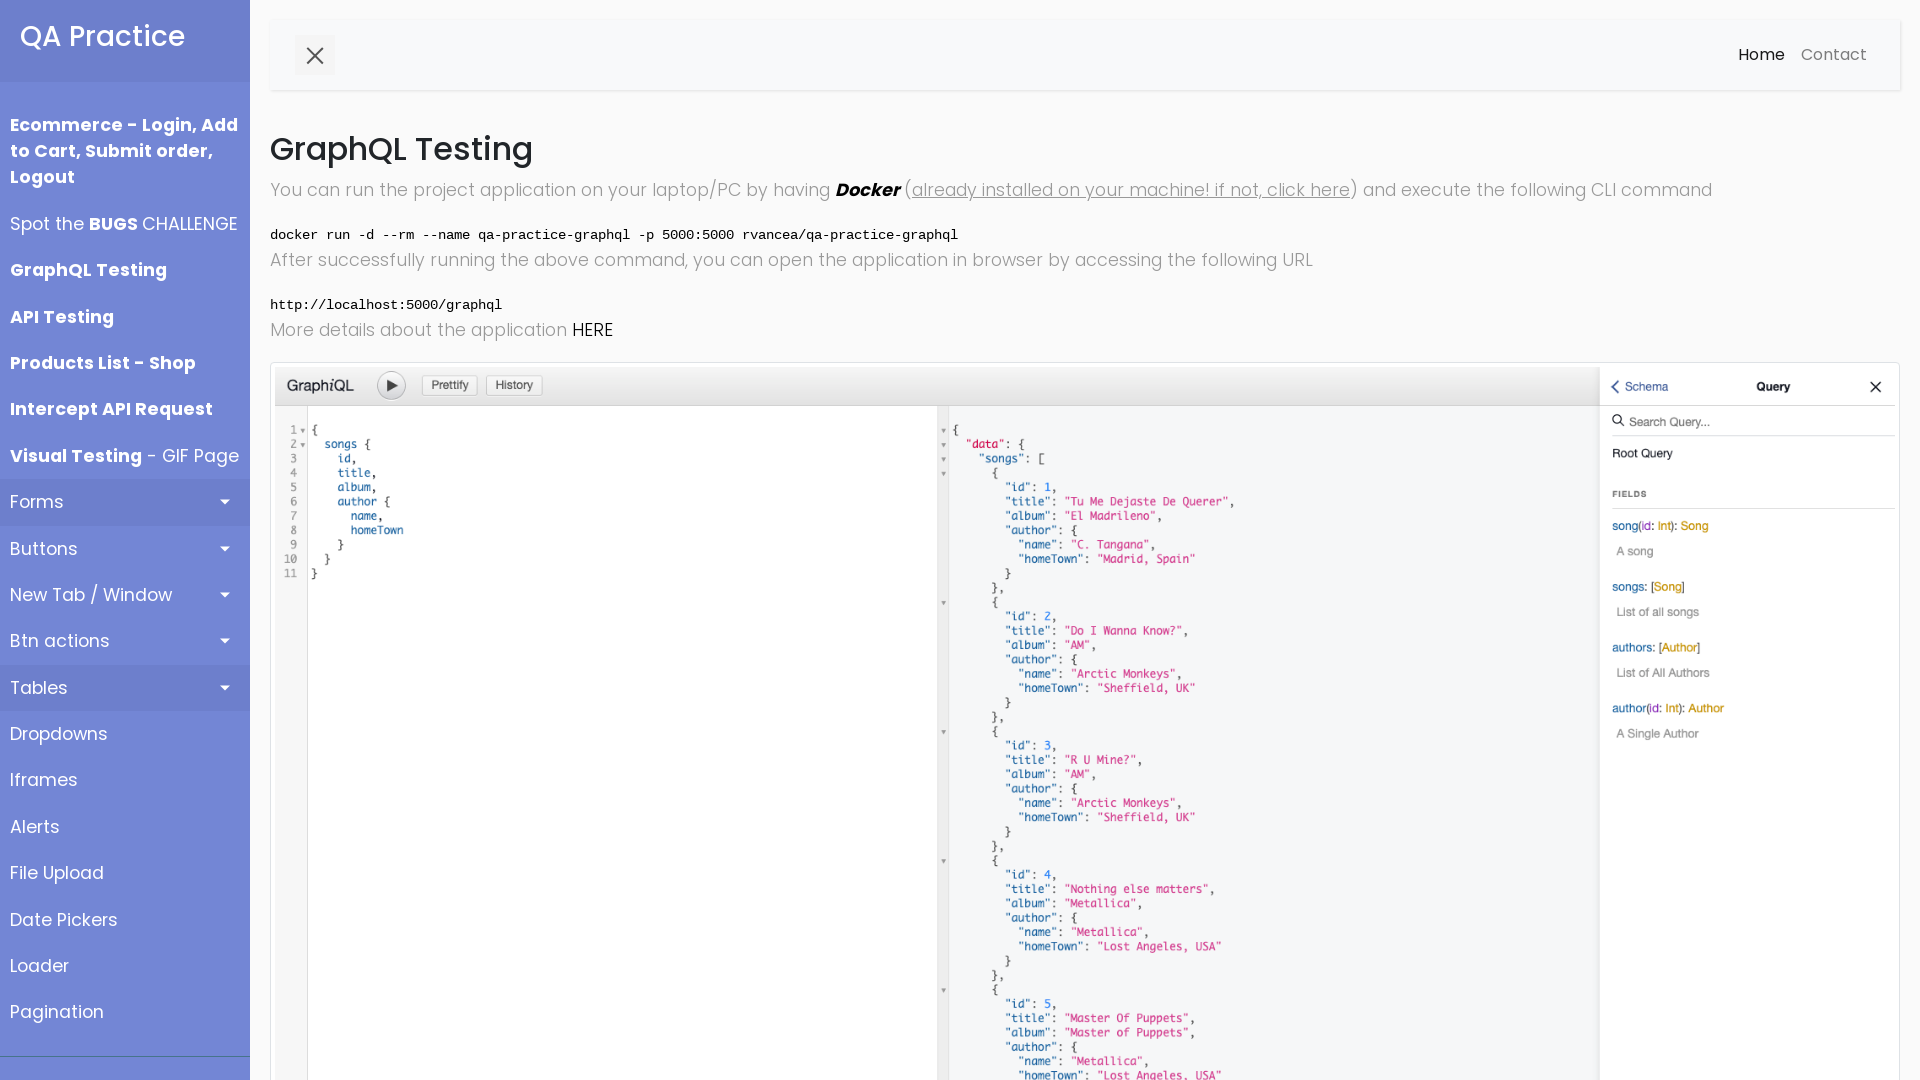

Set viewport to tablet size (768x1024)
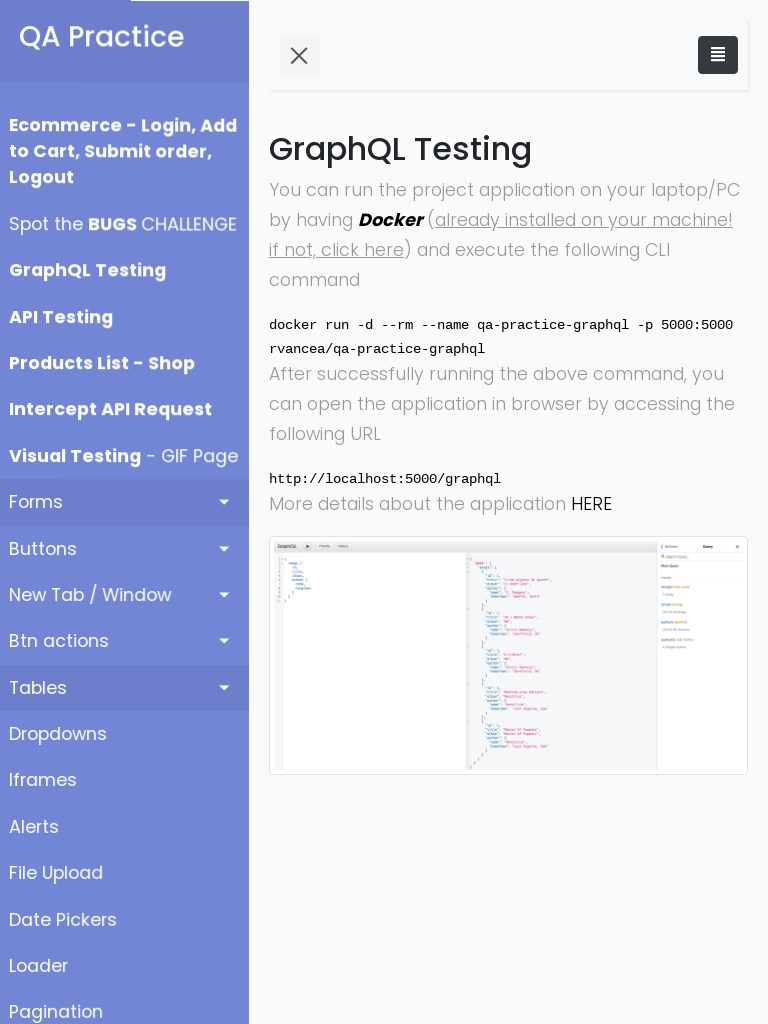

Verified GraphQL Testing heading visible at tablet viewport
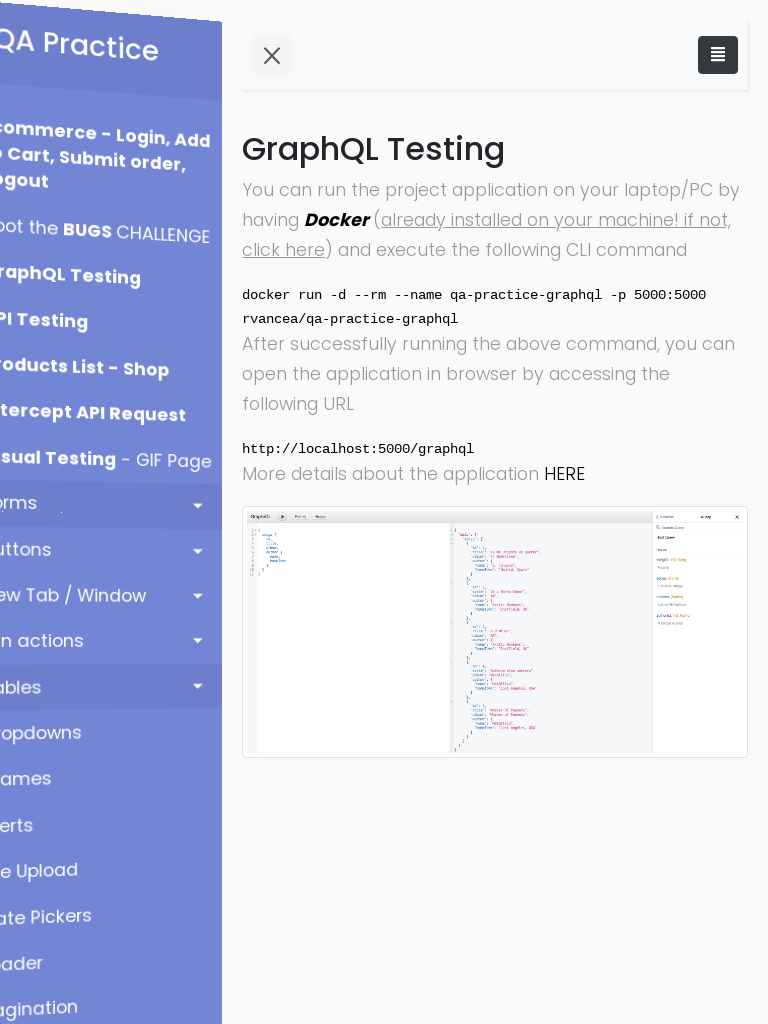

Set viewport to mobile size (375x667)
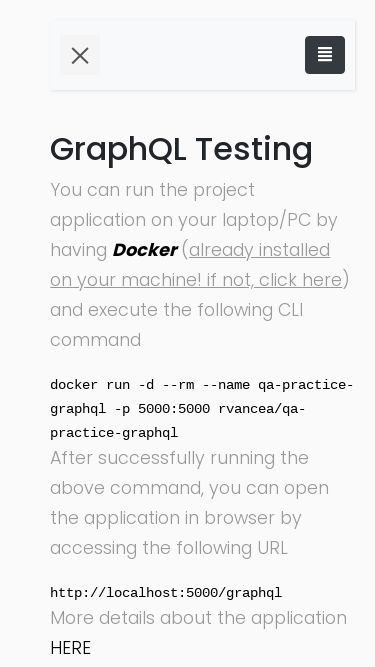

Verified GraphQL Testing heading visible at mobile viewport
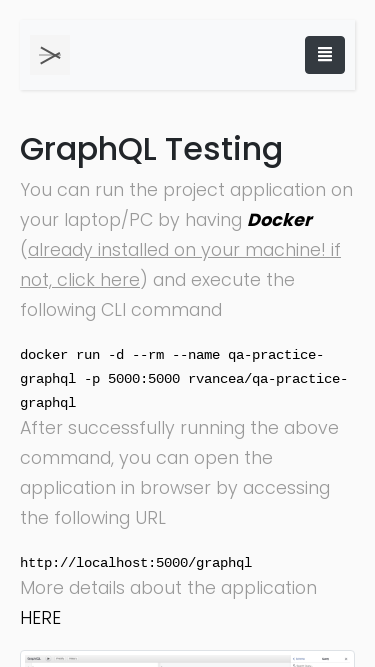

Reset viewport to standard size (1280x720)
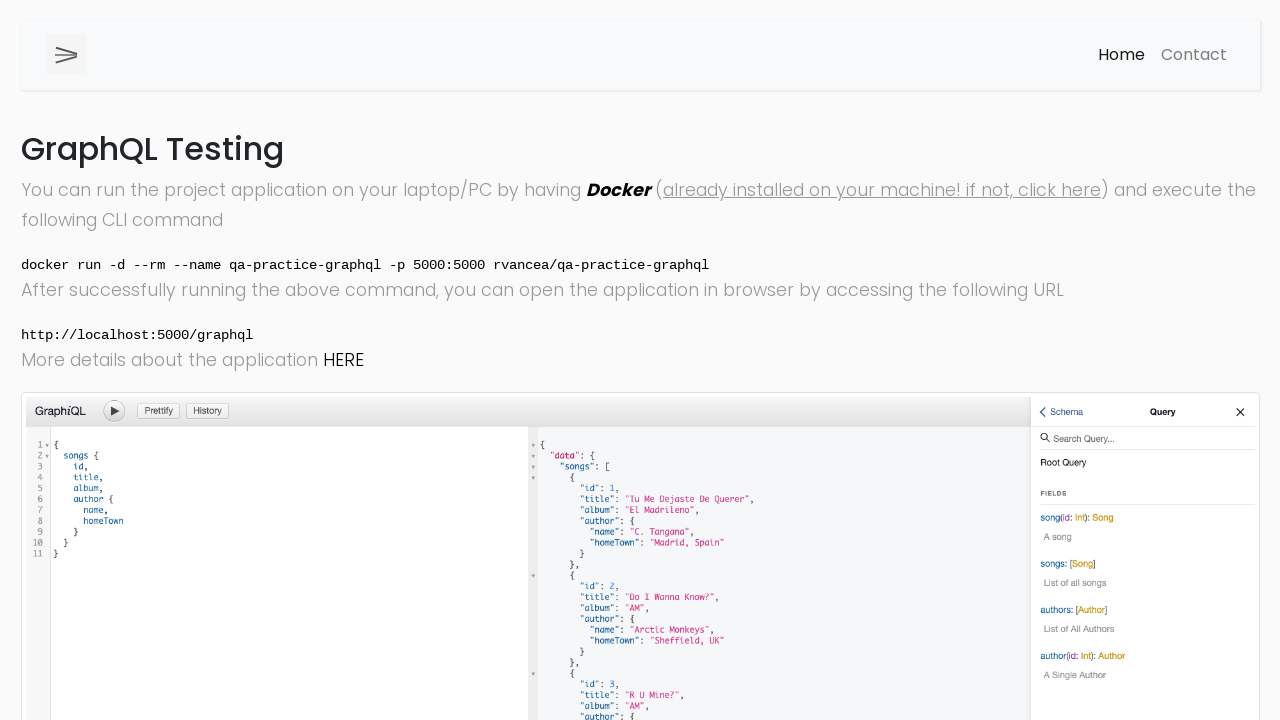

Found 'More details about the application' text
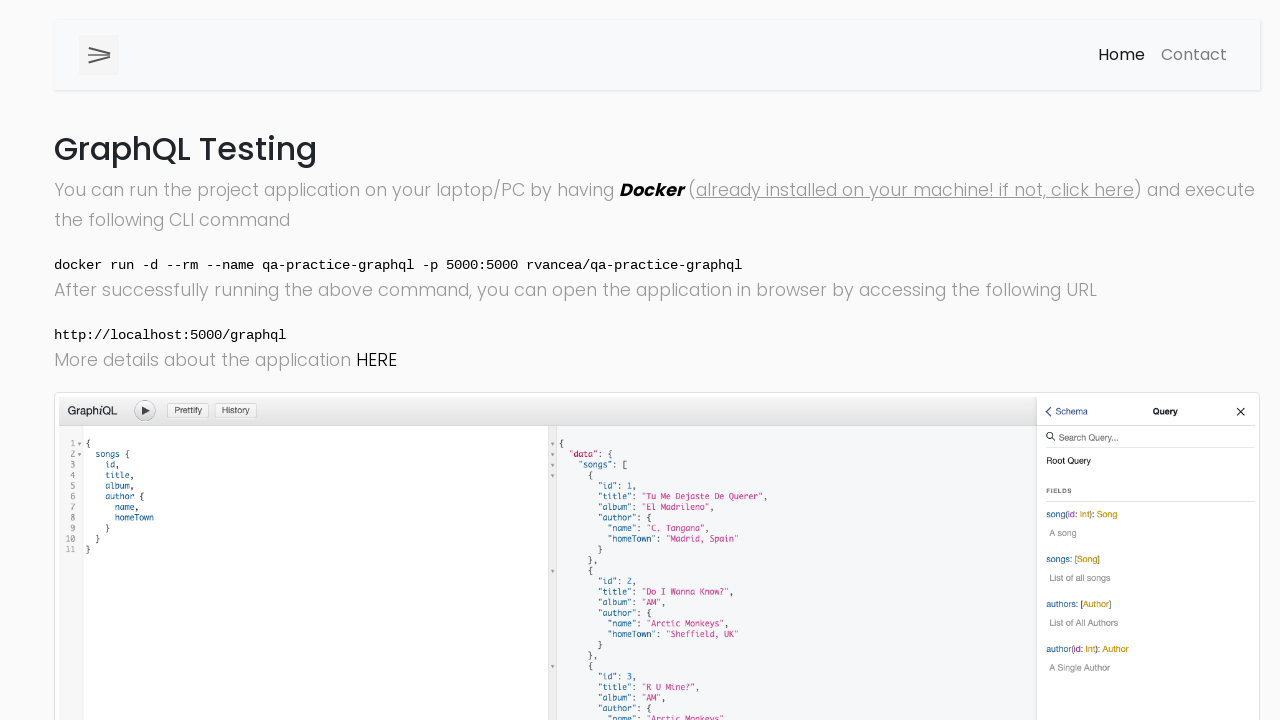

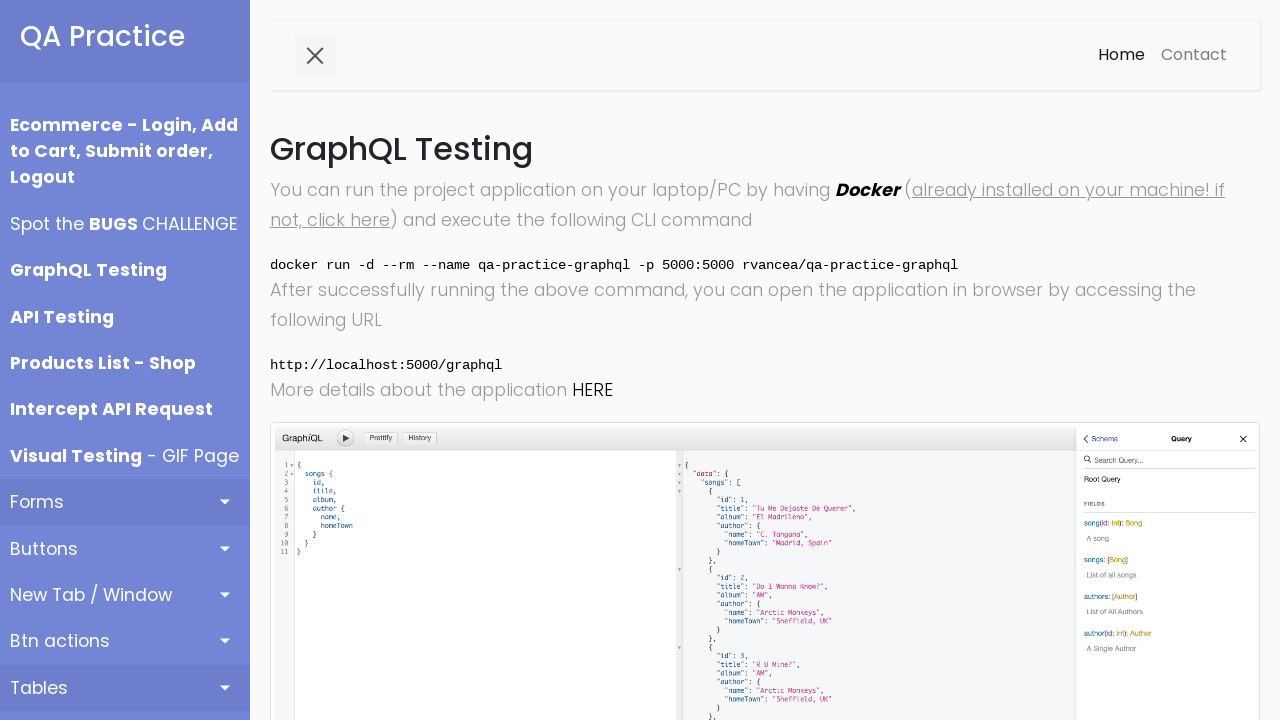